Navigates to the Selenium website and scrolls down to the Twitter icon in the footer section

Starting URL: https://www.selenium.dev

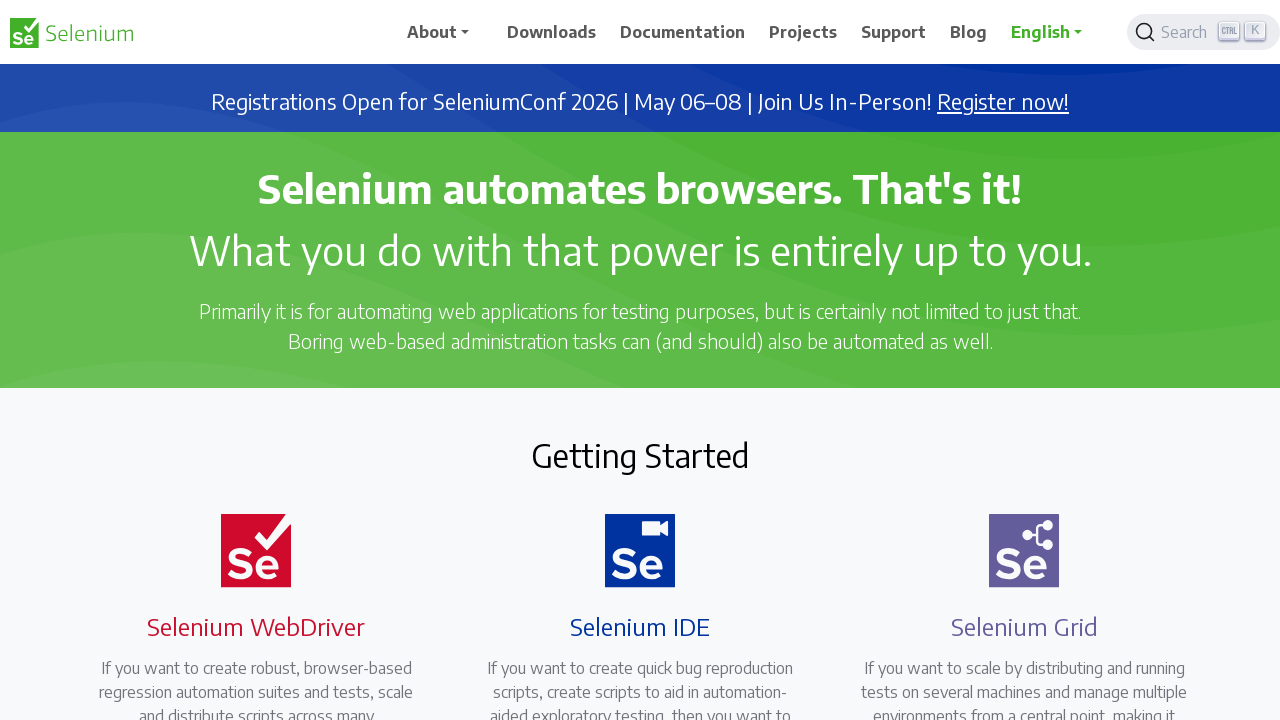

Located Twitter icon element in footer
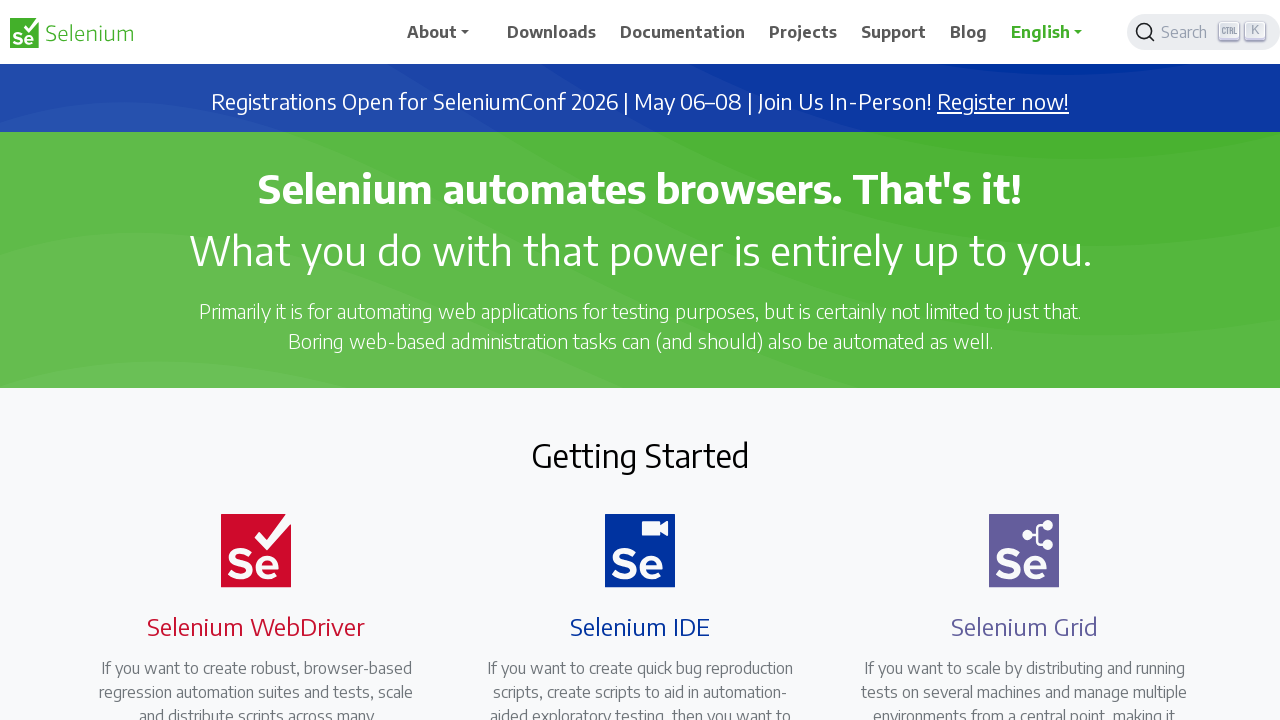

Scrolled Twitter icon into view
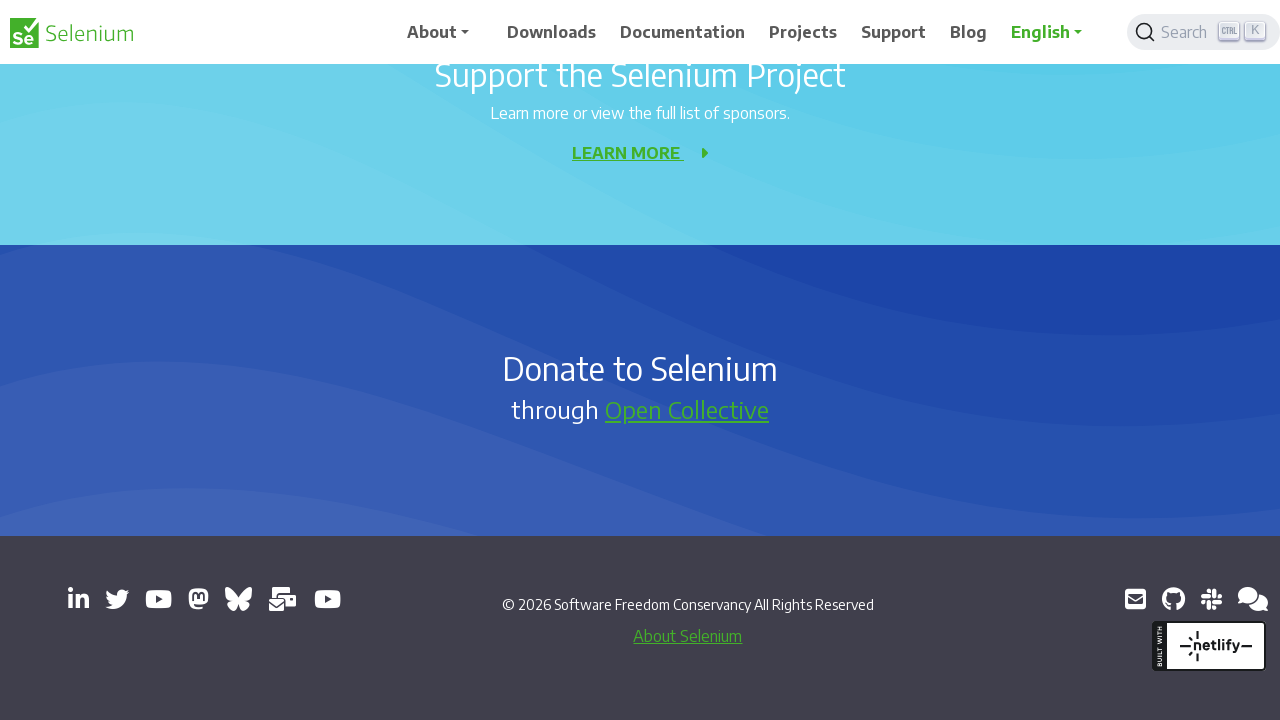

Waited 2 seconds for scroll to complete
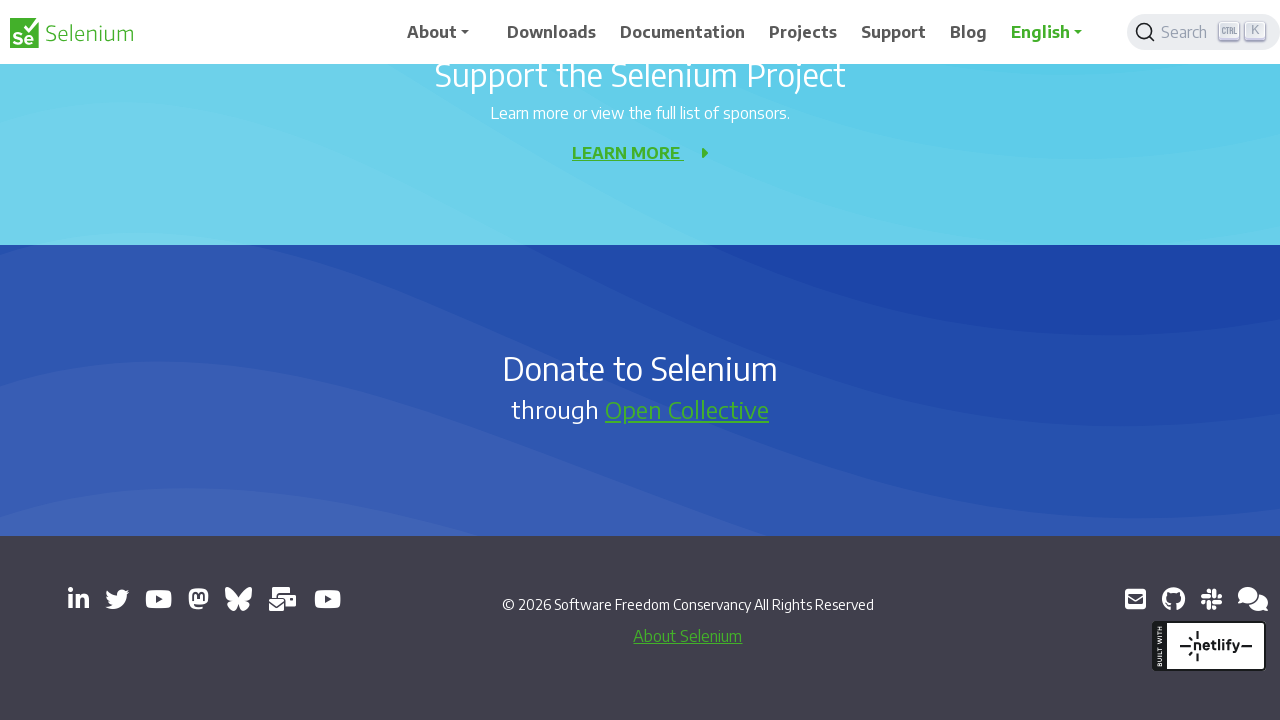

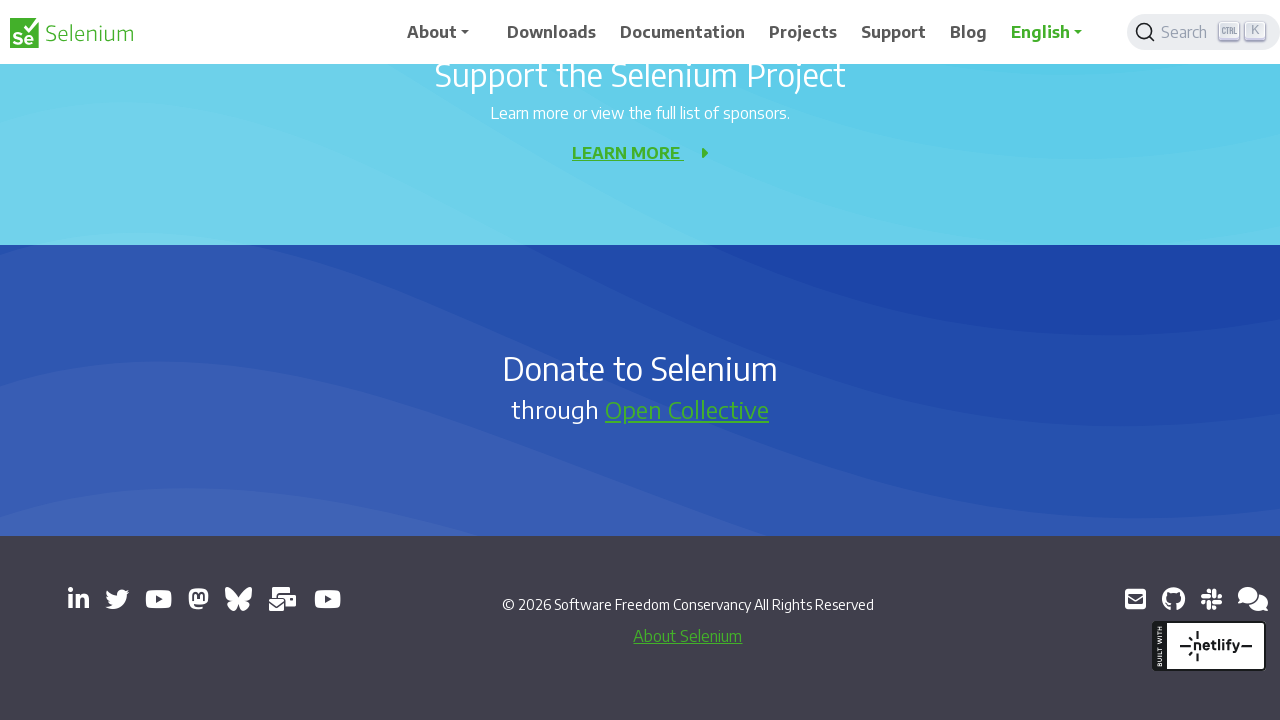